Tests alert handling functionality by navigating to alert with OK/Cancel tab, triggering an alert dialog, and dismissing it

Starting URL: https://demo.automationtesting.in/Alerts.html

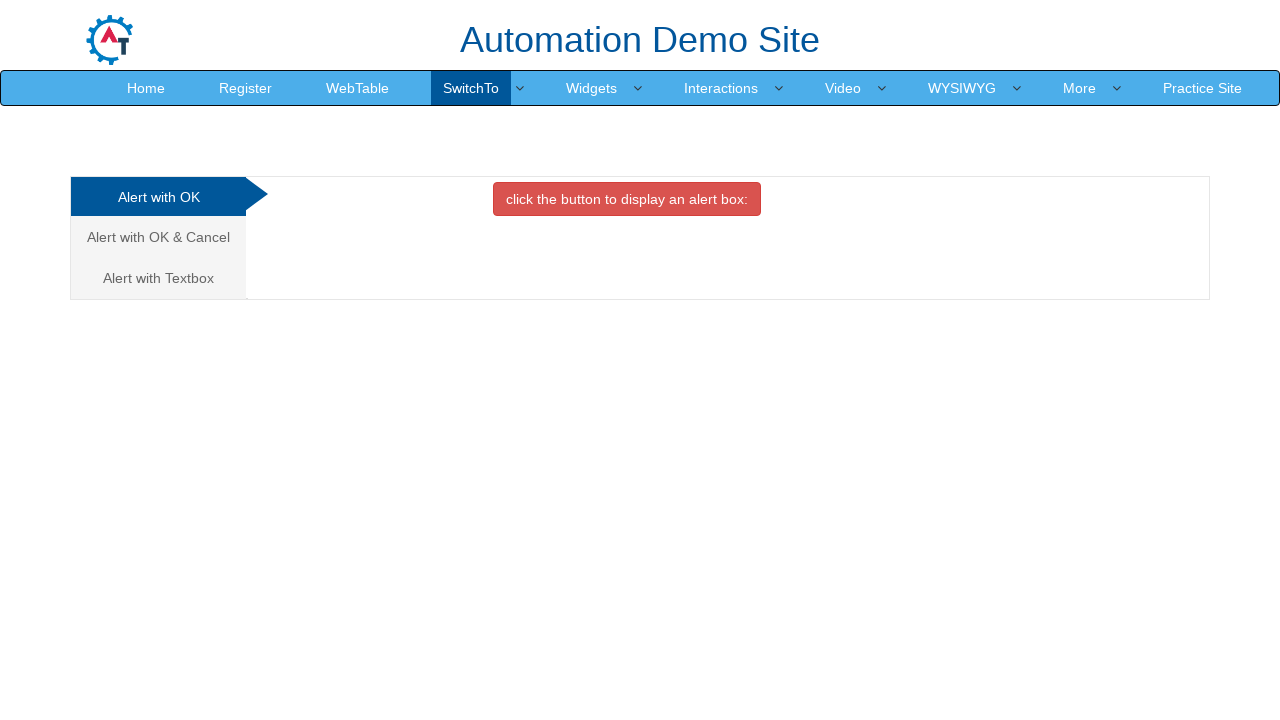

Clicked on 'Alert with OK & Cancel' tab at (160, 237) on .tabpane li:nth-child(2)
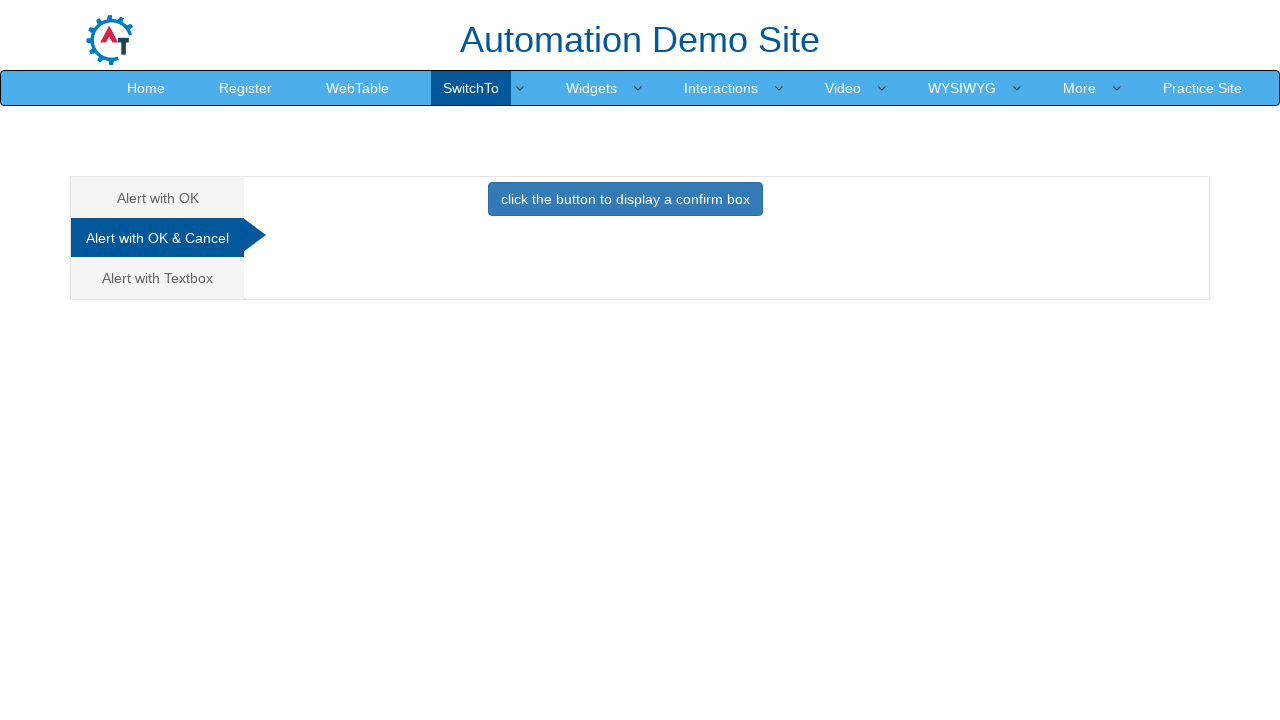

Clicked display button to trigger alert dialog at (625, 199) on #CancelTab button
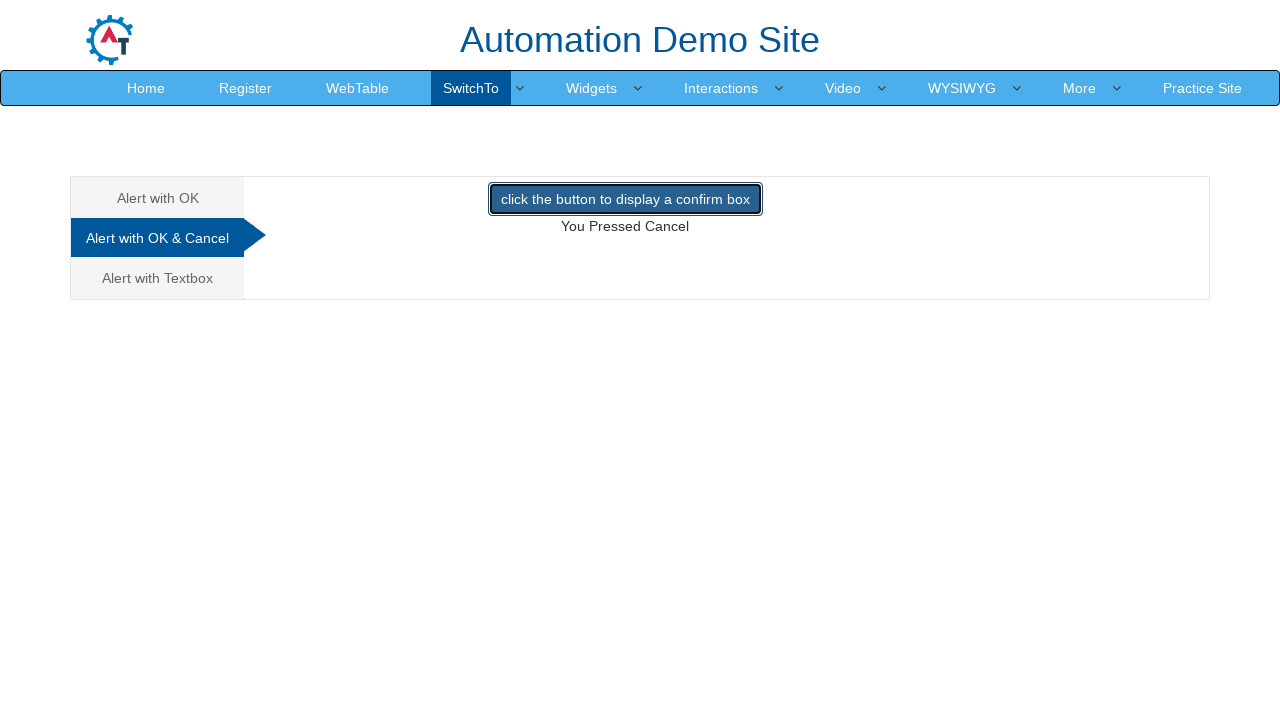

Set up dialog handler to dismiss alert by clicking Cancel
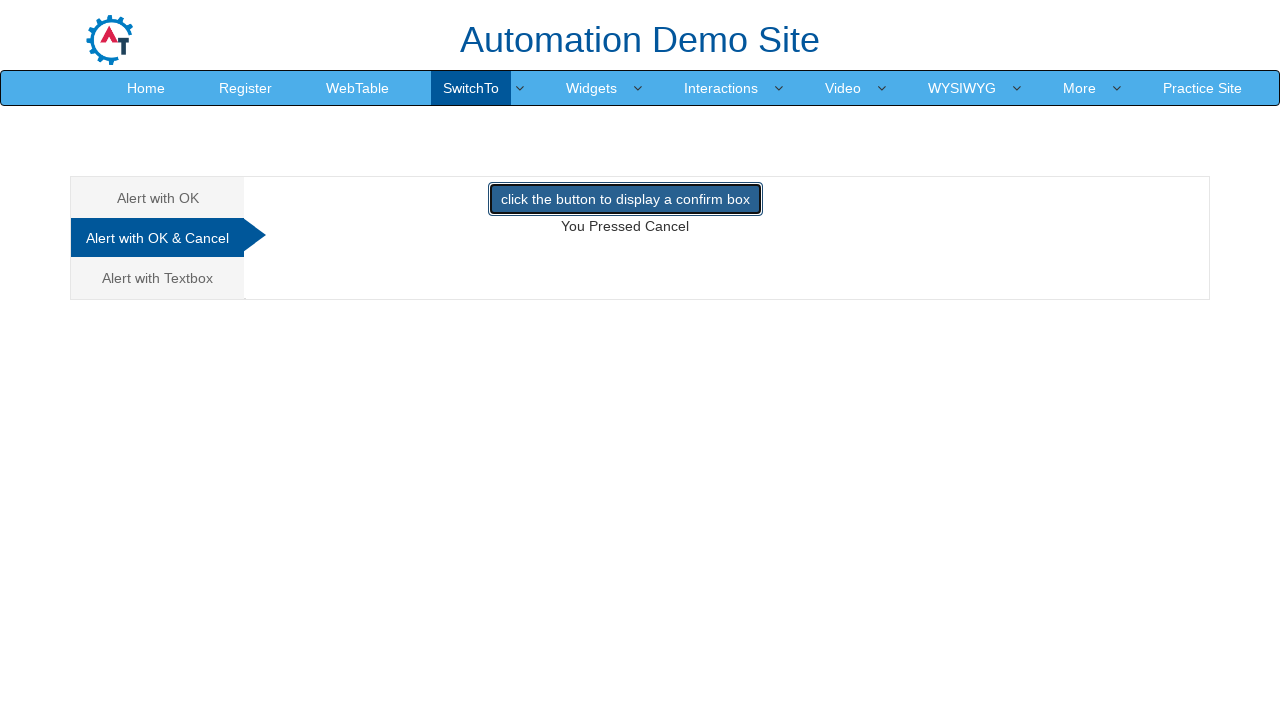

Verified confirmation message 'You Pressed Cancel' is displayed
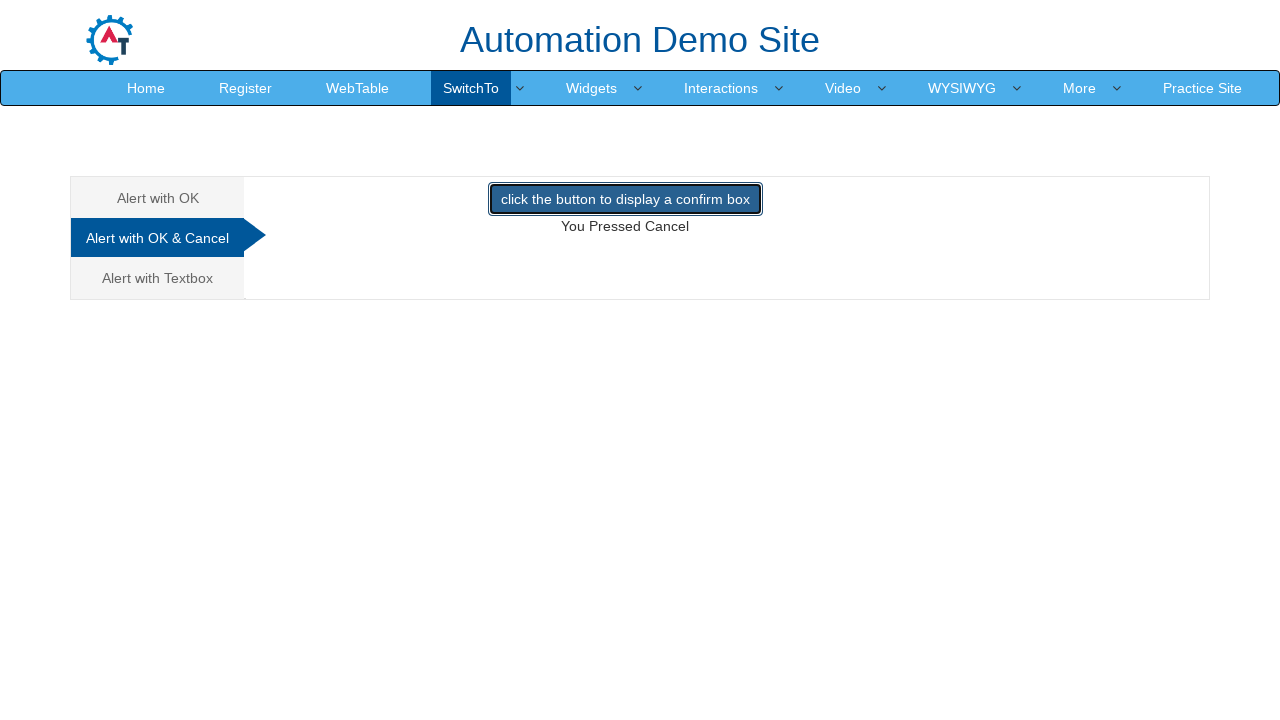

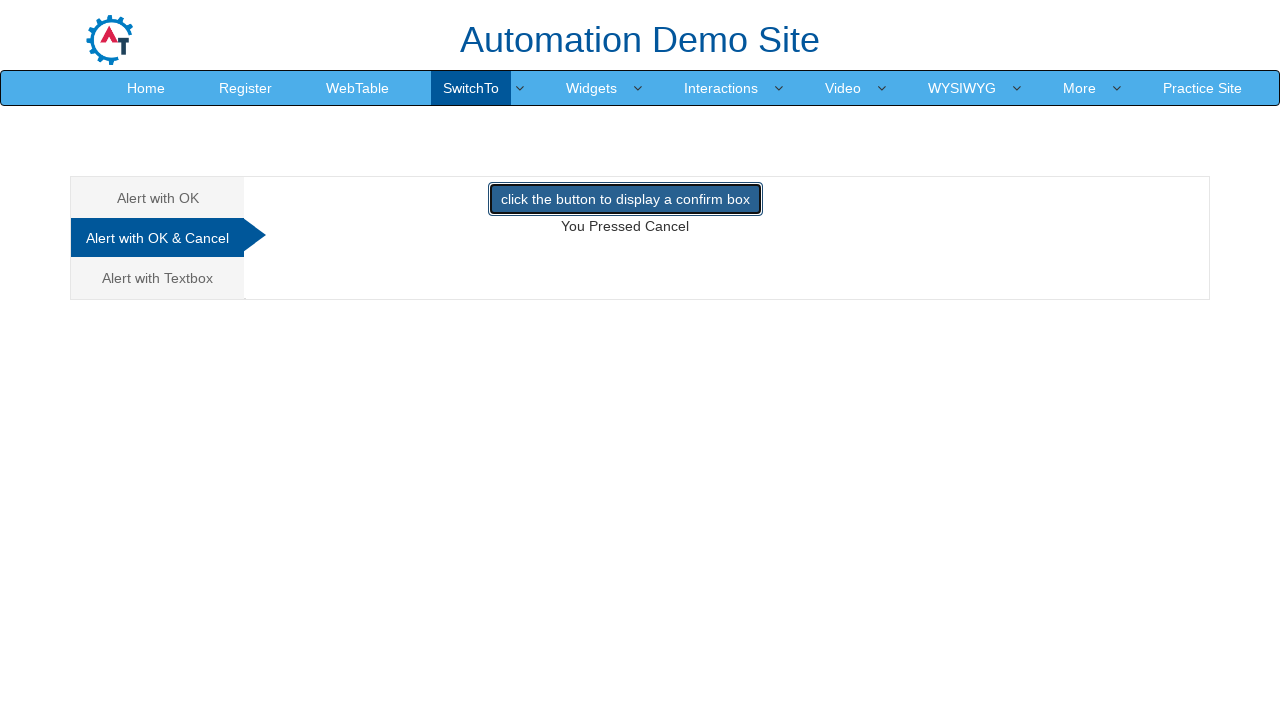